Tests dropdown selection functionality by selecting options using different methods - by value, by index, and by label

Starting URL: https://rahulshettyacademy.com/AutomationPractice/

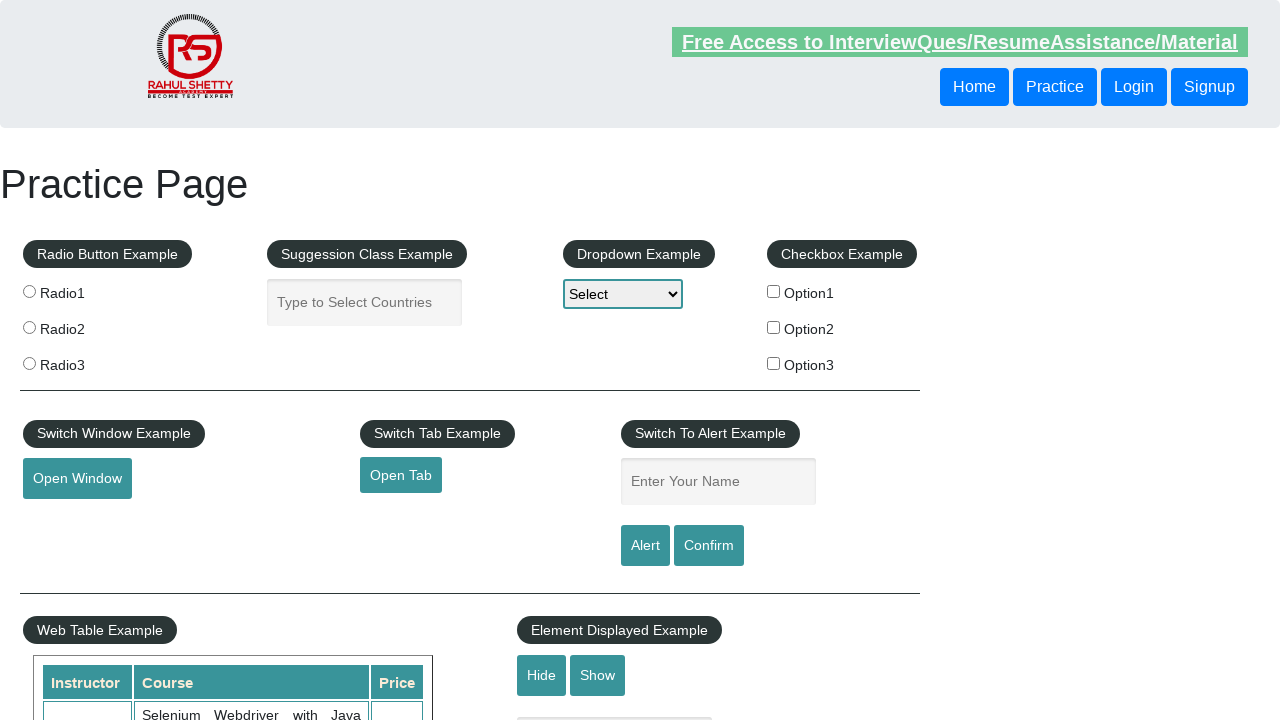

Selected dropdown option by value 'option1' on #dropdown-class-example
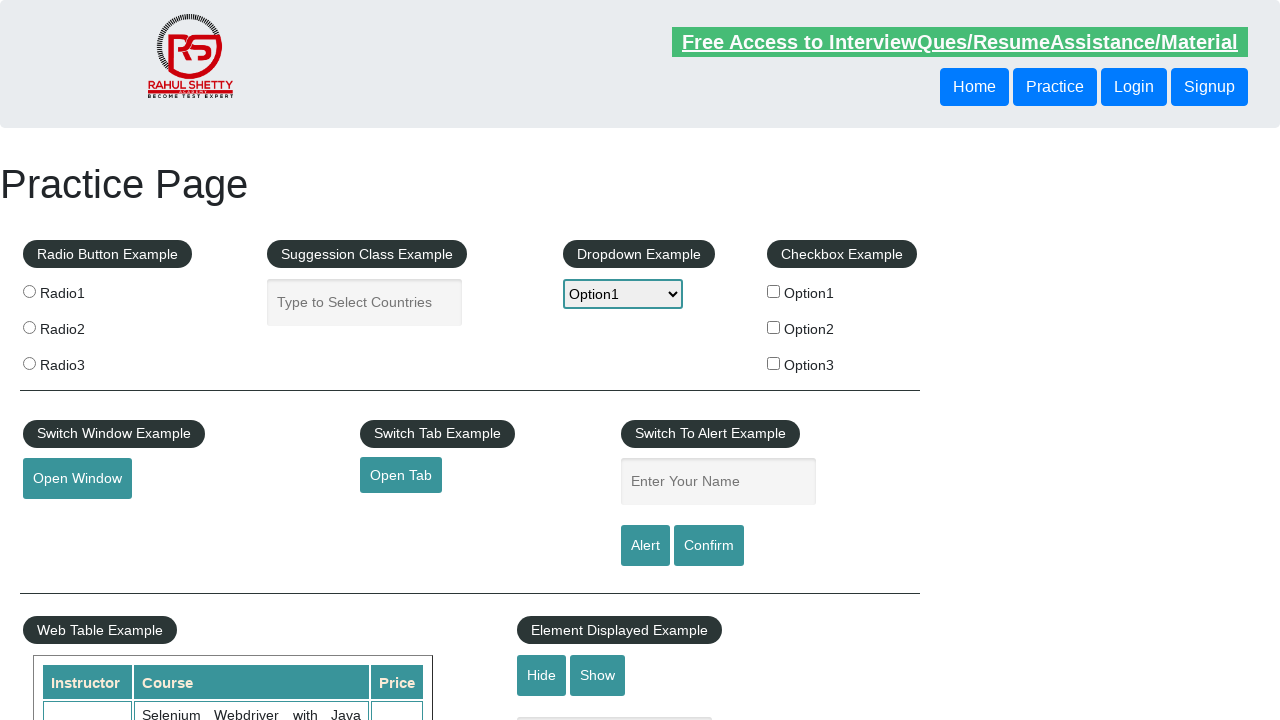

Selected dropdown option by index 2 (third option) on #dropdown-class-example
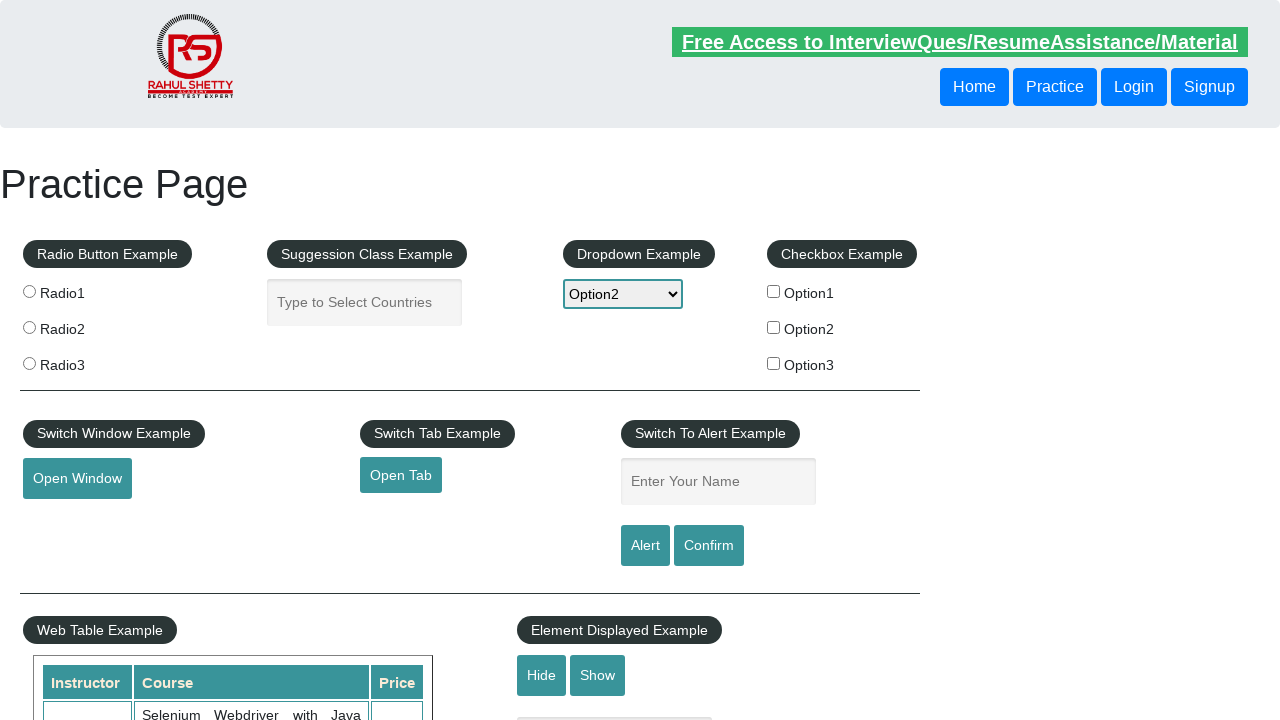

Selected dropdown option by label text 'Option3' on #dropdown-class-example
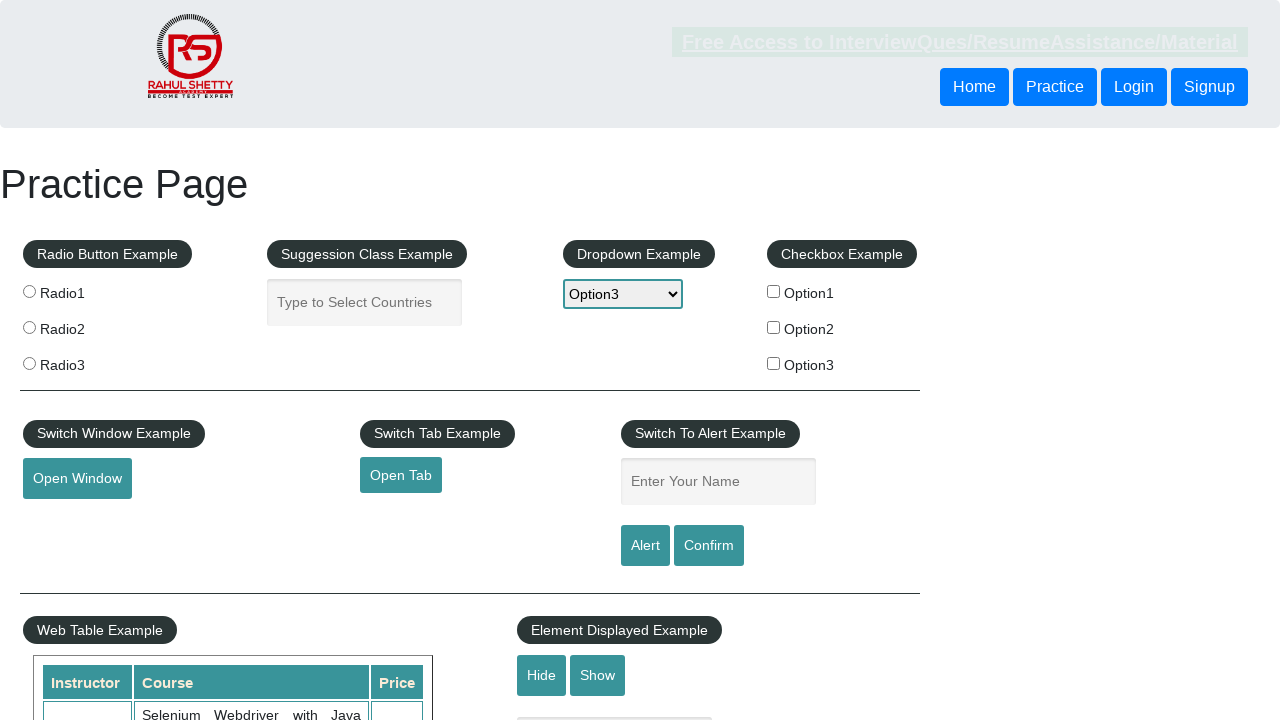

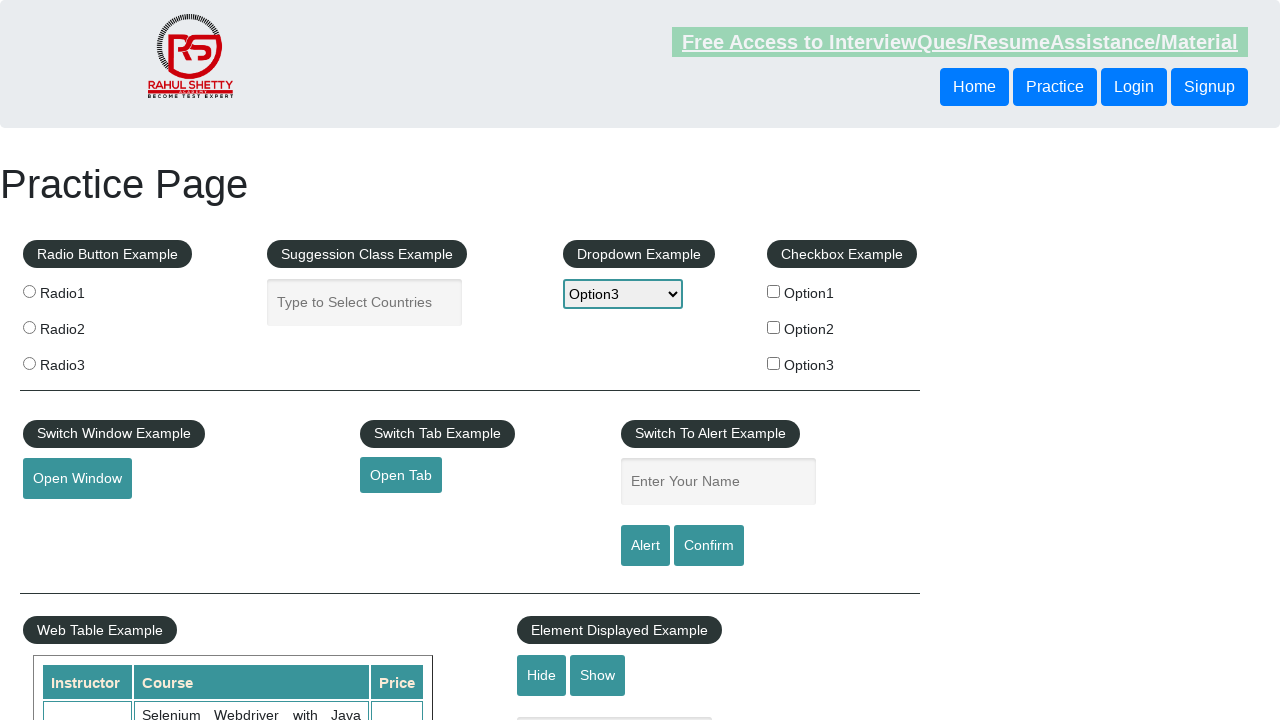